Validates that the John Lewis homepage loads correctly by checking the URL

Starting URL: https://www.johnlewis.com/

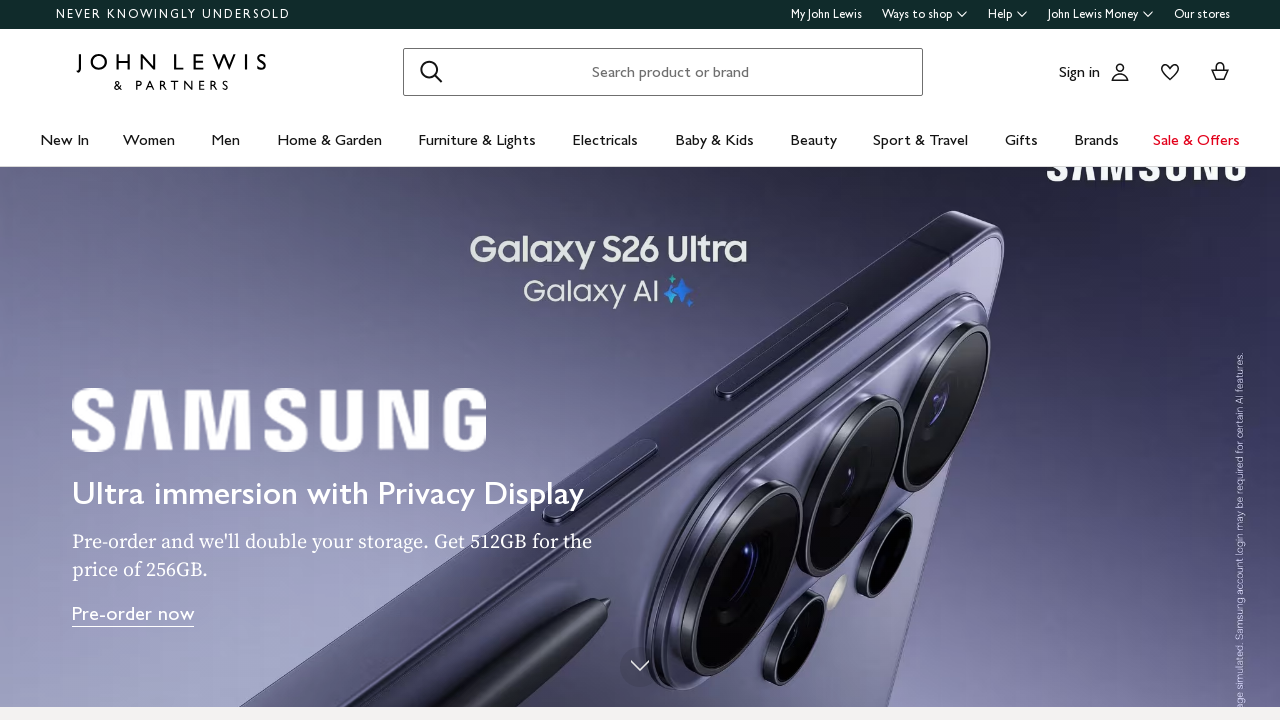

Waited for John Lewis homepage to fully load (networkidle state)
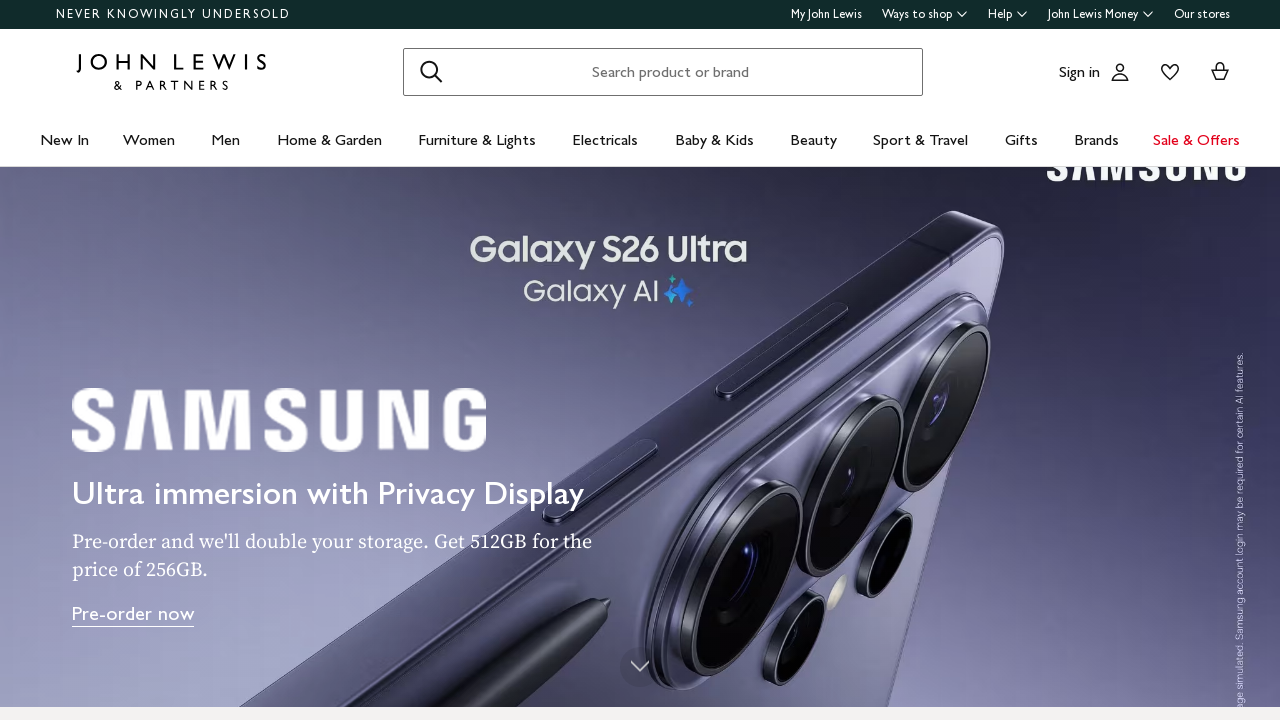

Verified that the current URL matches the John Lewis homepage URL
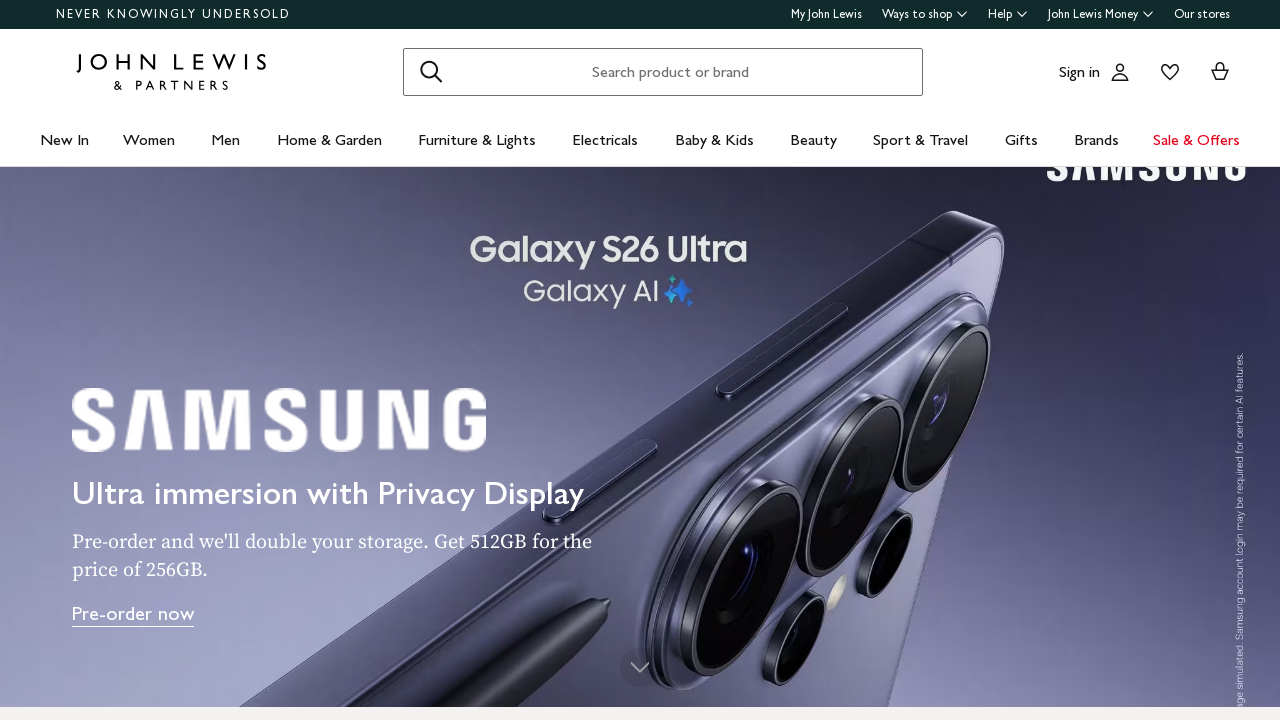

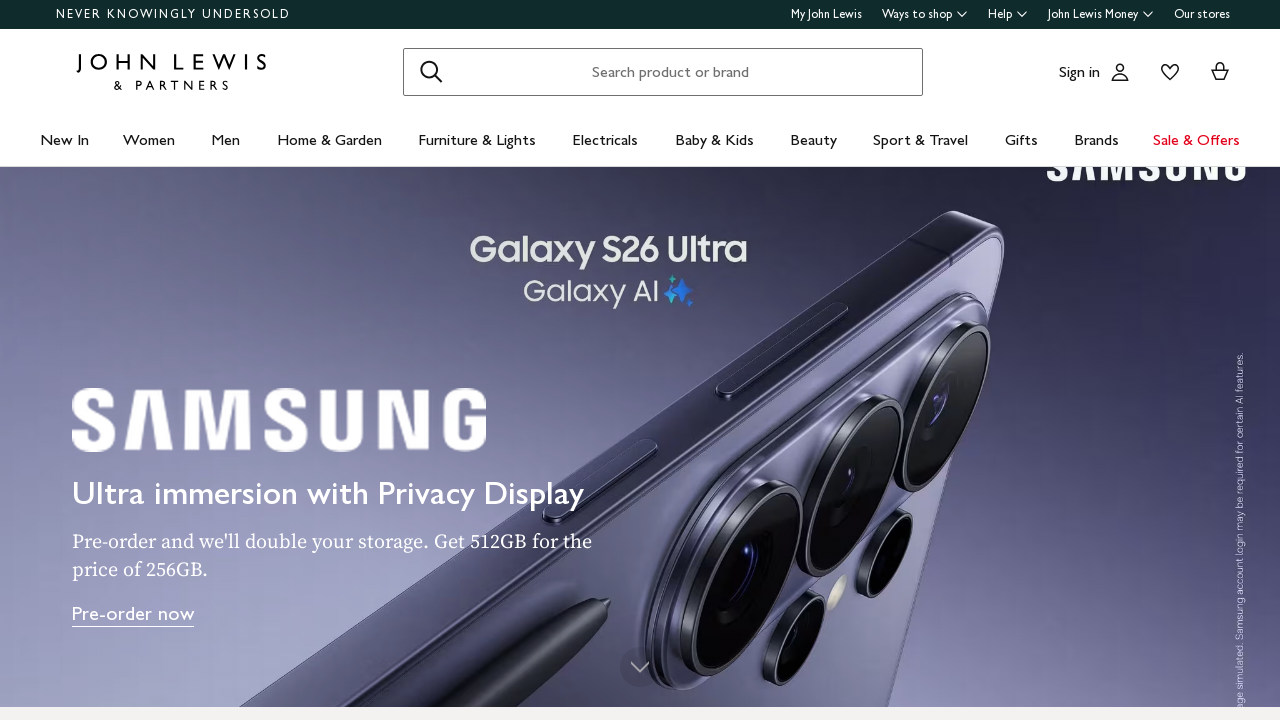